Tests drag and drop functionality within an iframe by dragging an element to a drop target

Starting URL: https://jqueryui.com/droppable/

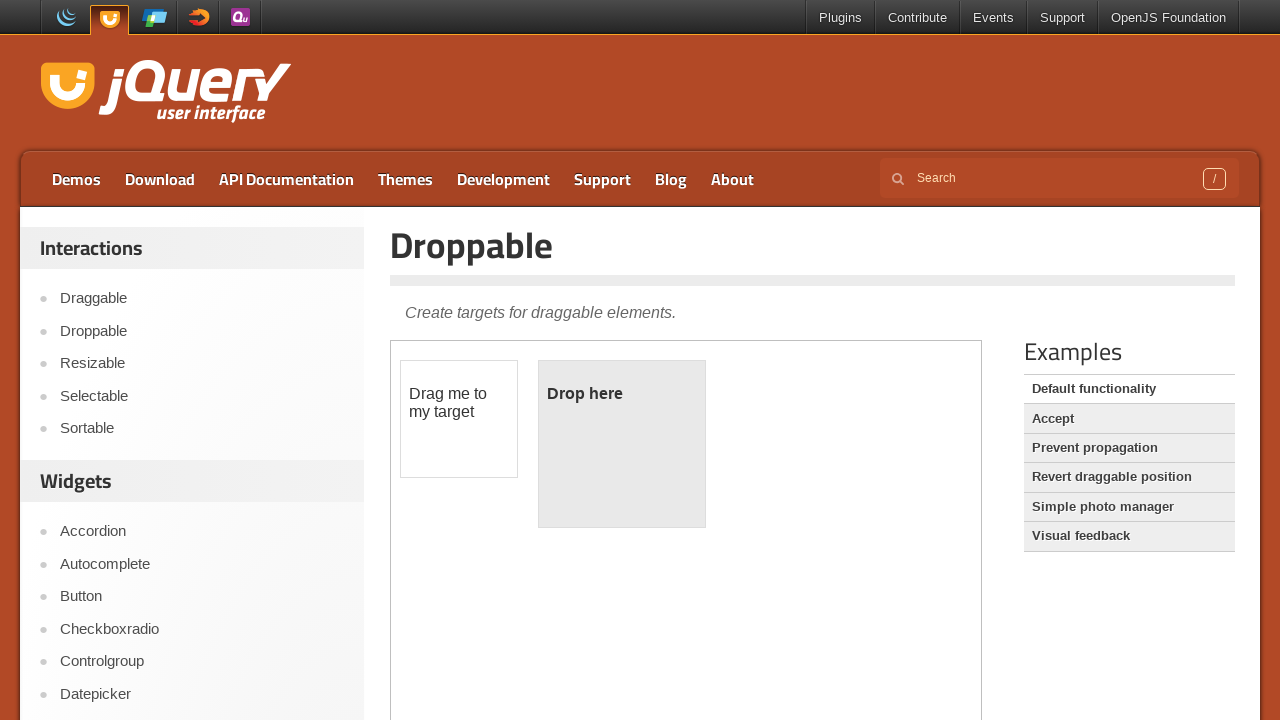

Located the demo iframe containing drag and drop elements
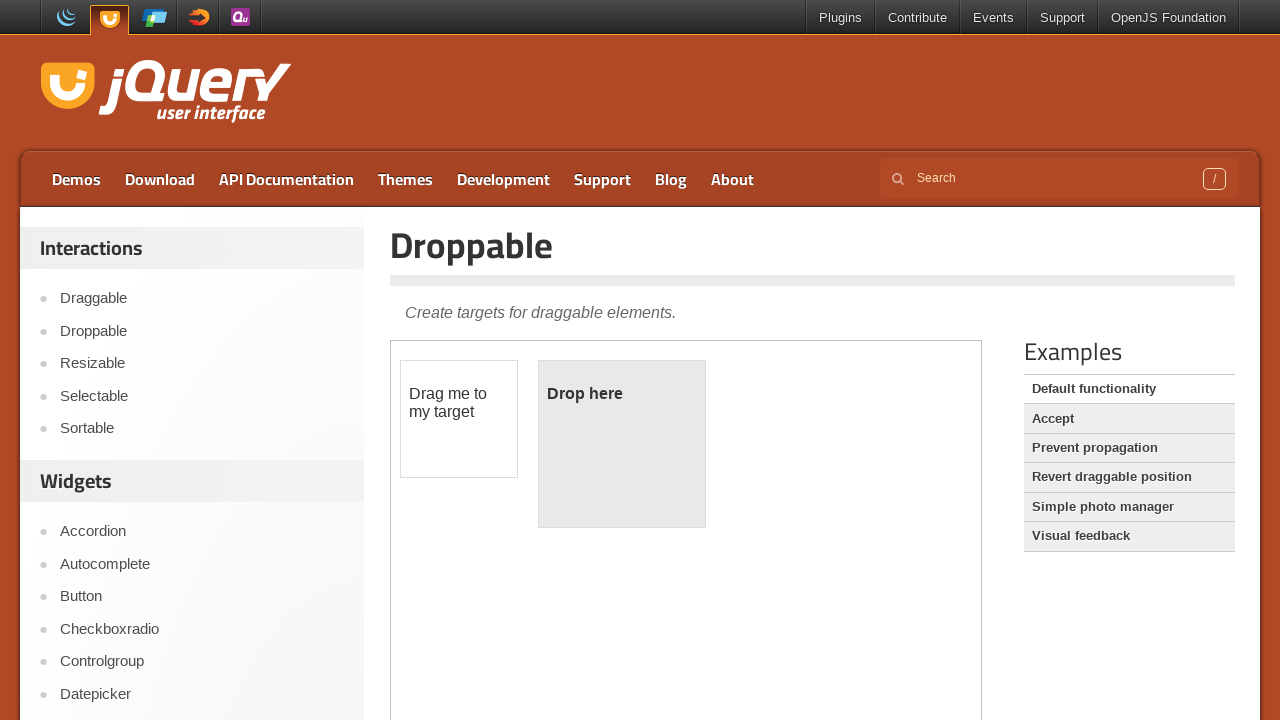

Clicked on the draggable element to focus it at (459, 419) on .demo-frame >> internal:control=enter-frame >> #draggable
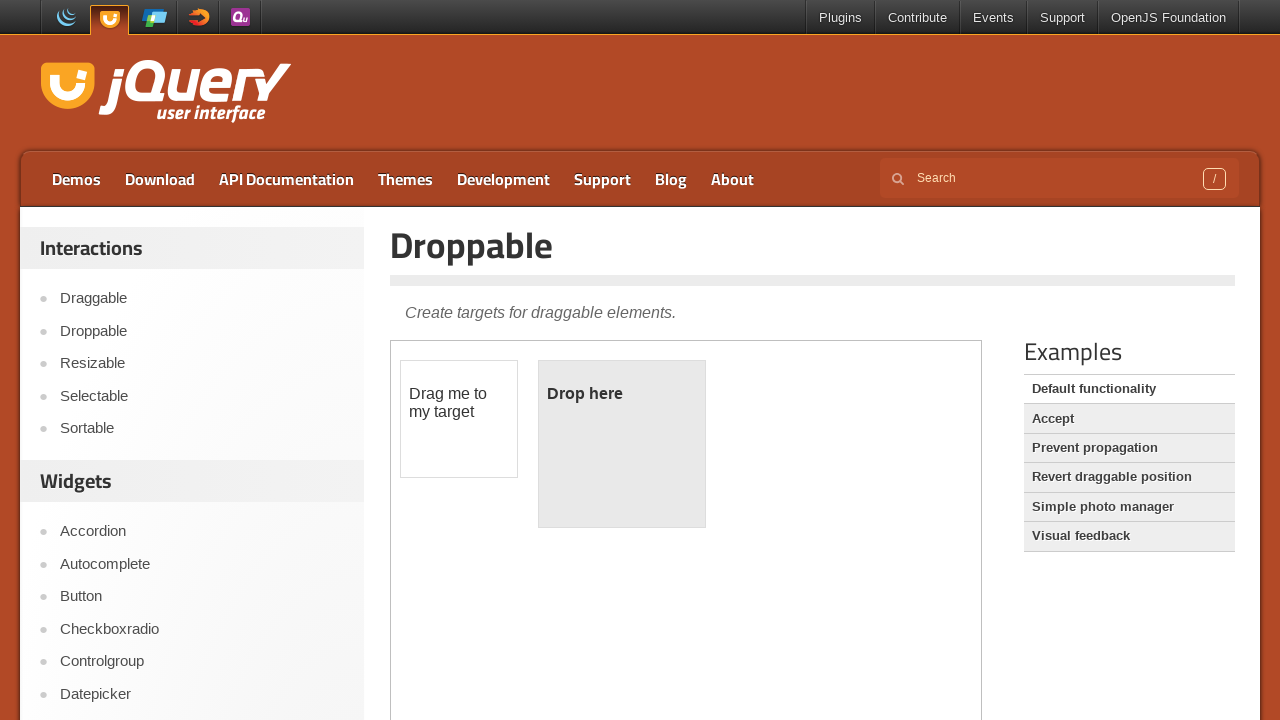

Located the draggable source element
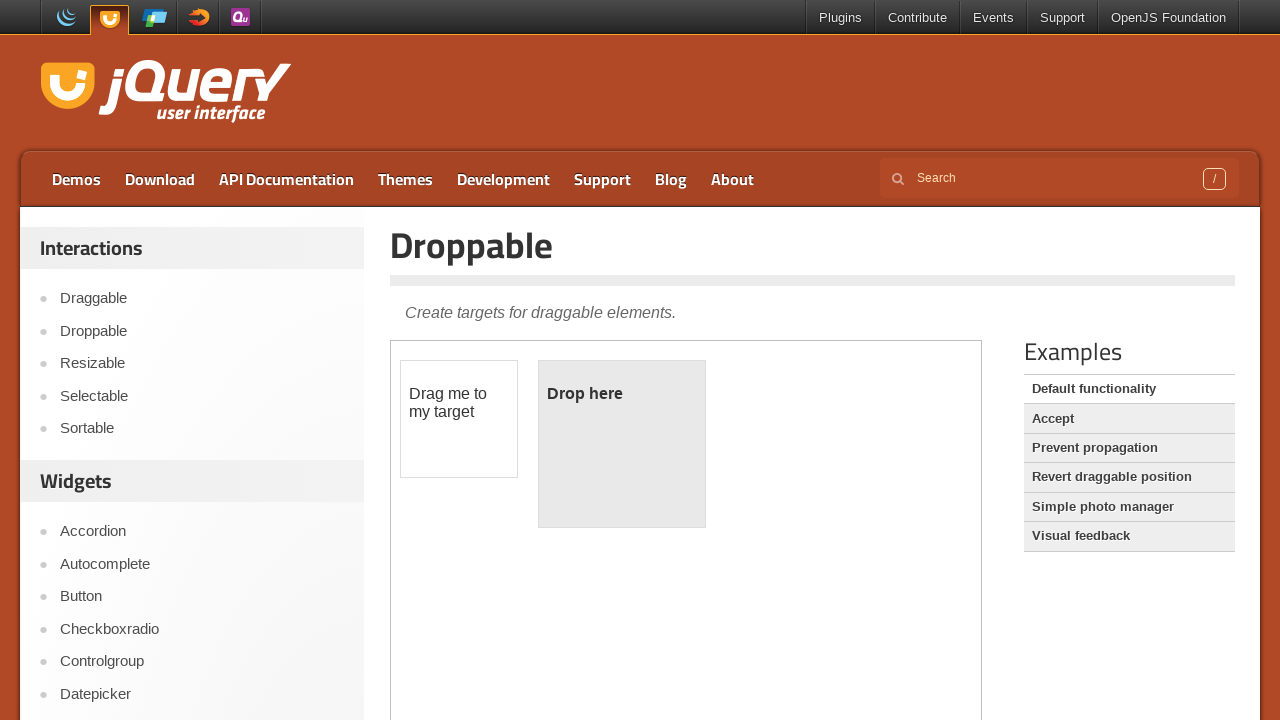

Located the droppable target element
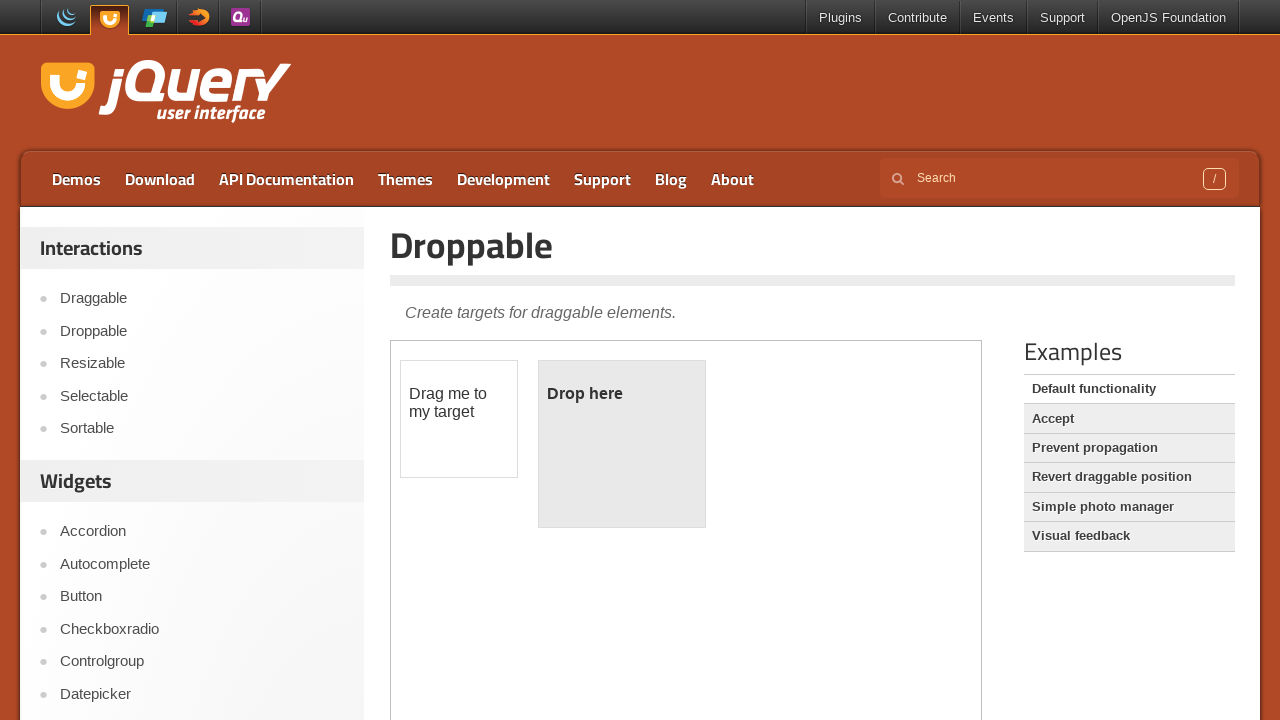

Performed drag and drop of element to target - drag and drop functionality verified at (622, 444)
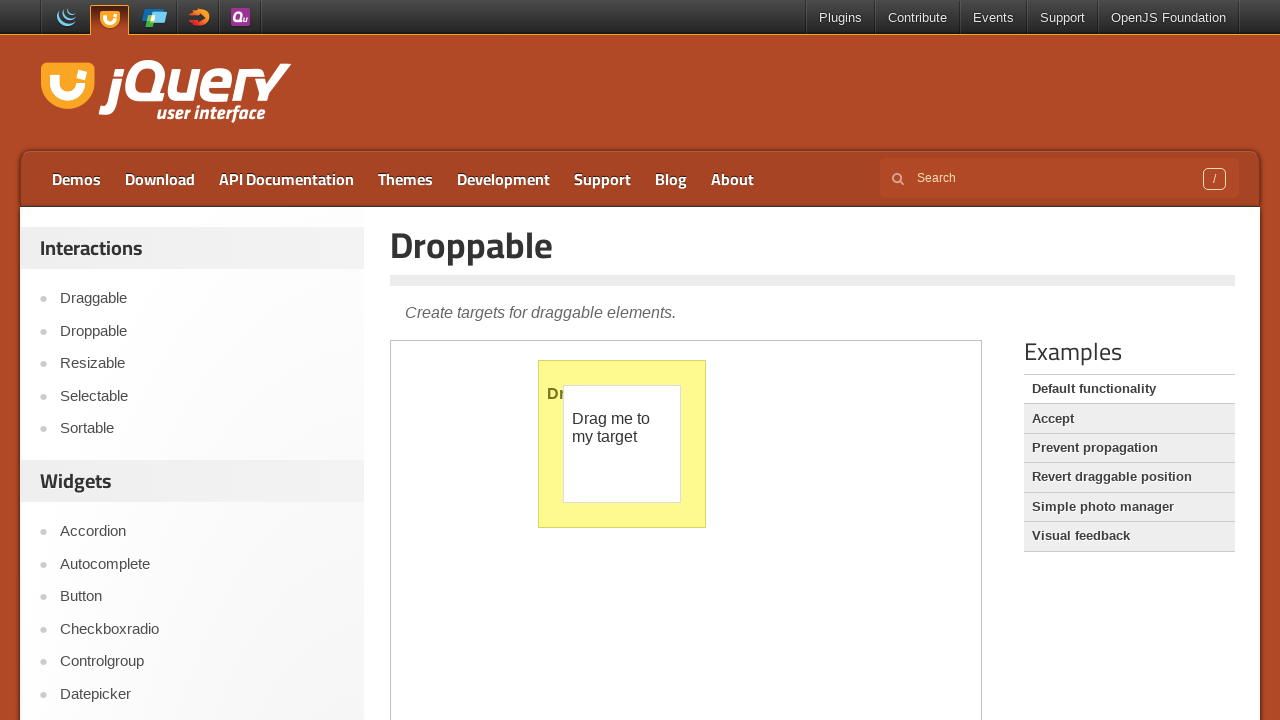

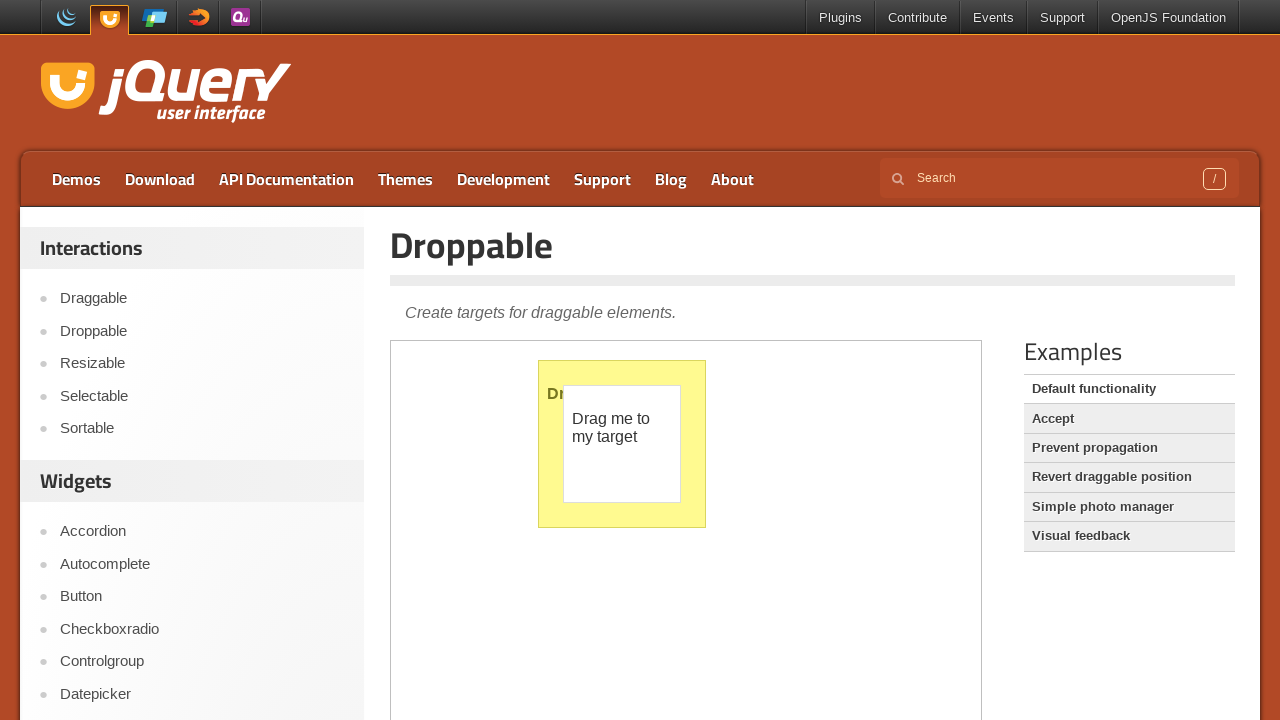